Tests a JavaScript prompt dialog by clicking the prompt button and dismissing it without entering text

Starting URL: https://the-internet.herokuapp.com/javascript_alerts

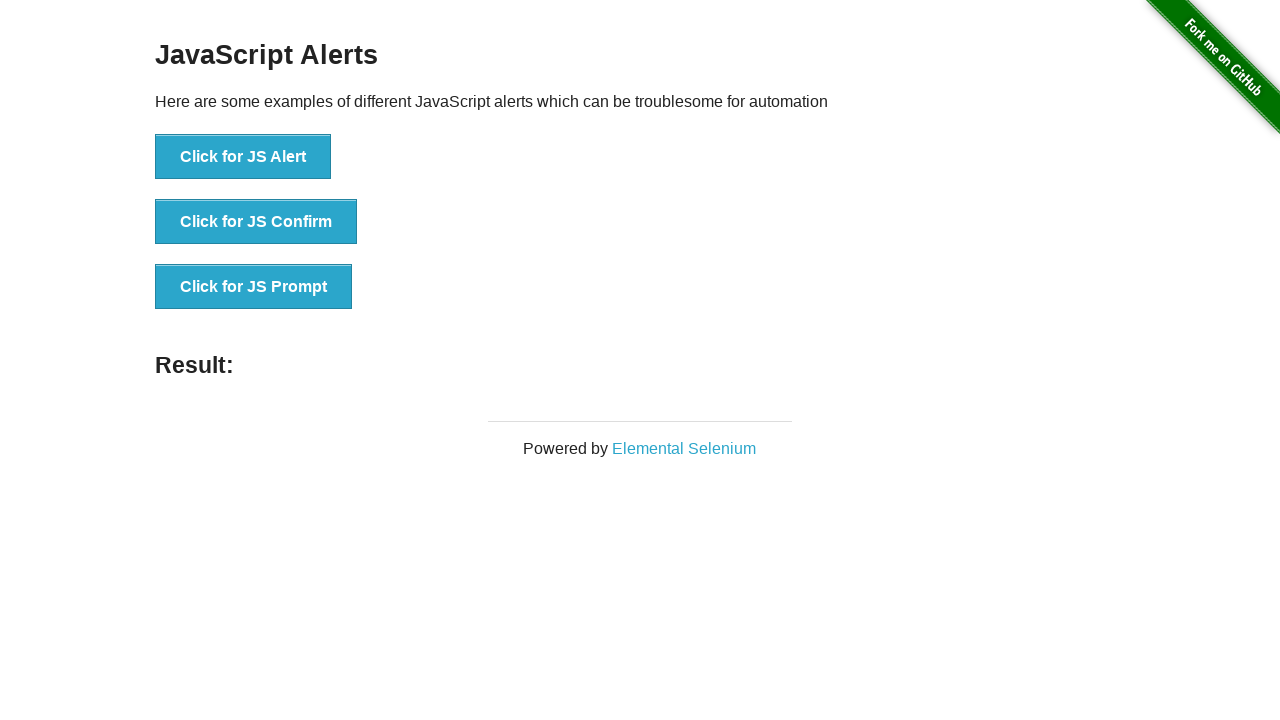

Set up dialog handler to dismiss prompt without entering text
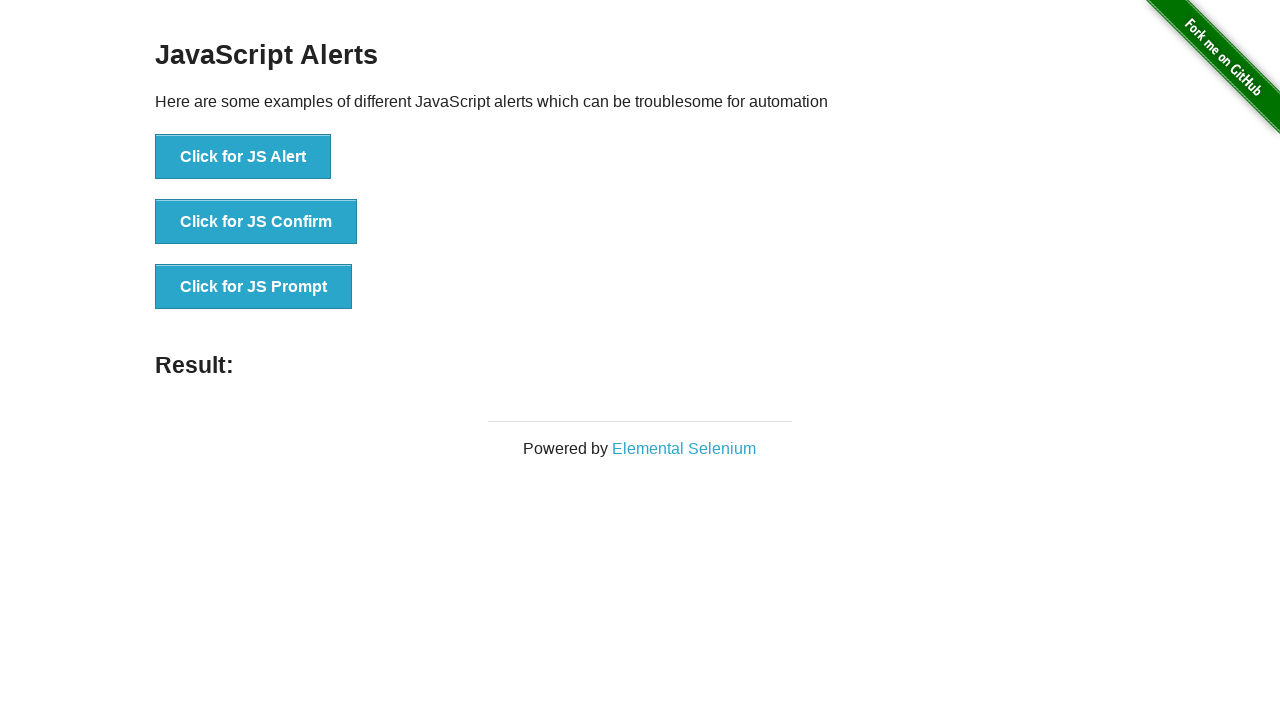

Clicked the prompt button at (254, 287) on xpath=//ul/li[3]/button
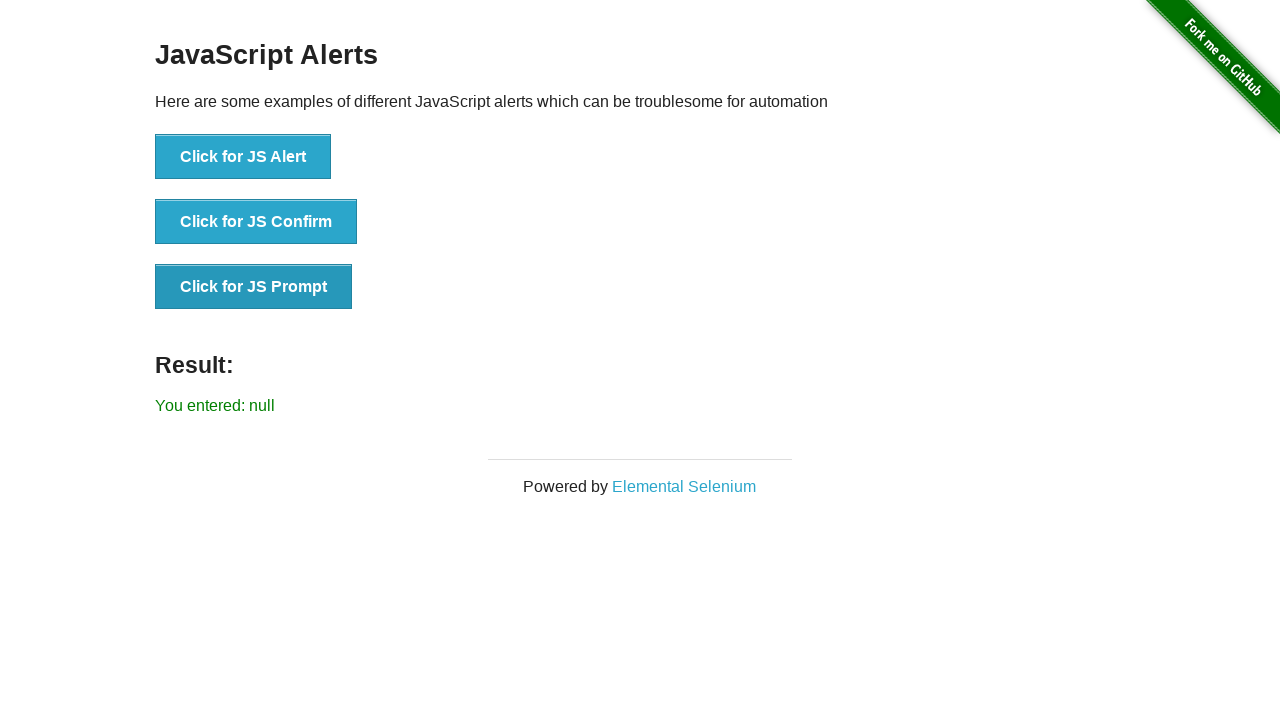

Result message appeared after dismissing prompt
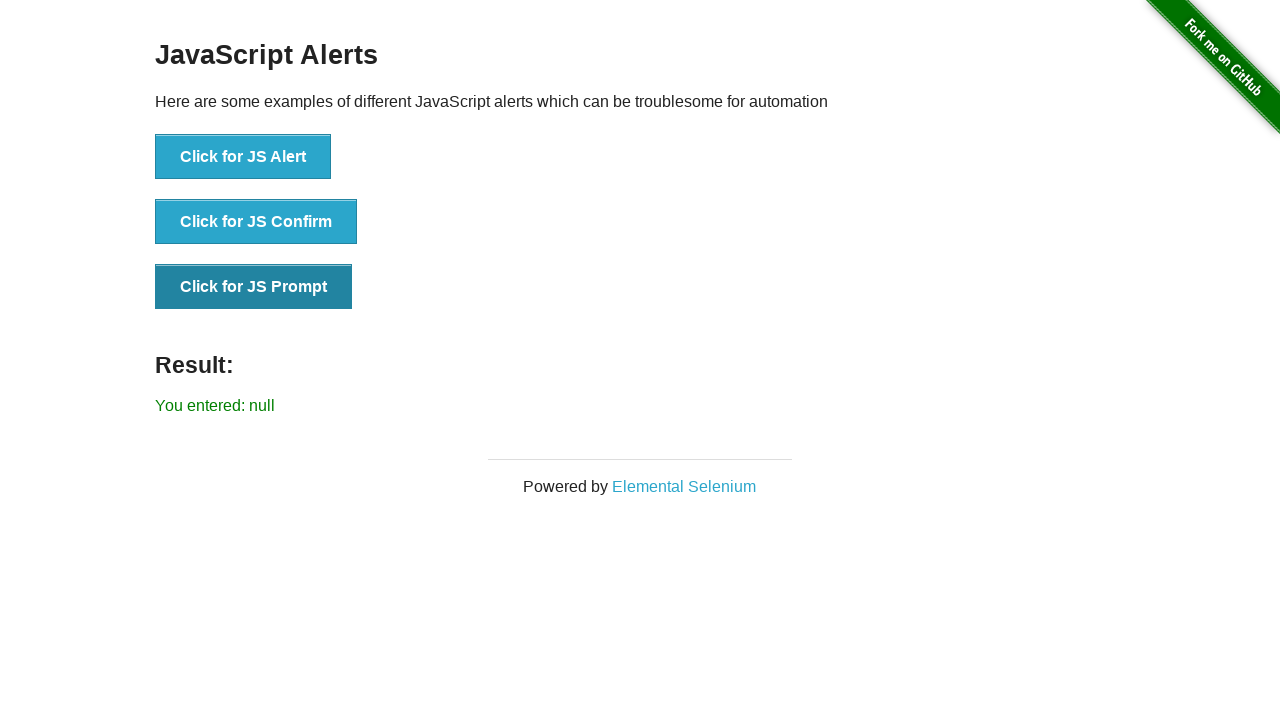

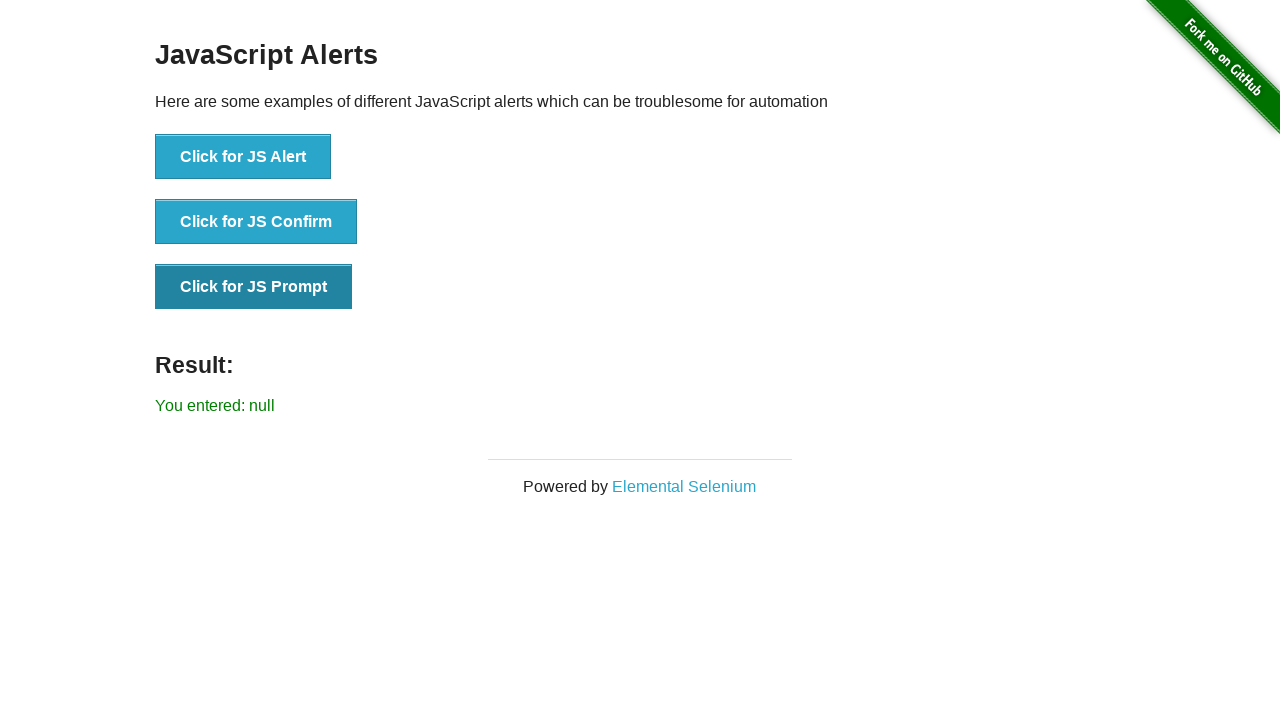